Tests finding various elements on a locators example page using XPath selectors and verifies their text content and attributes.

Starting URL: https://kristinek.github.io/site/examples/locators

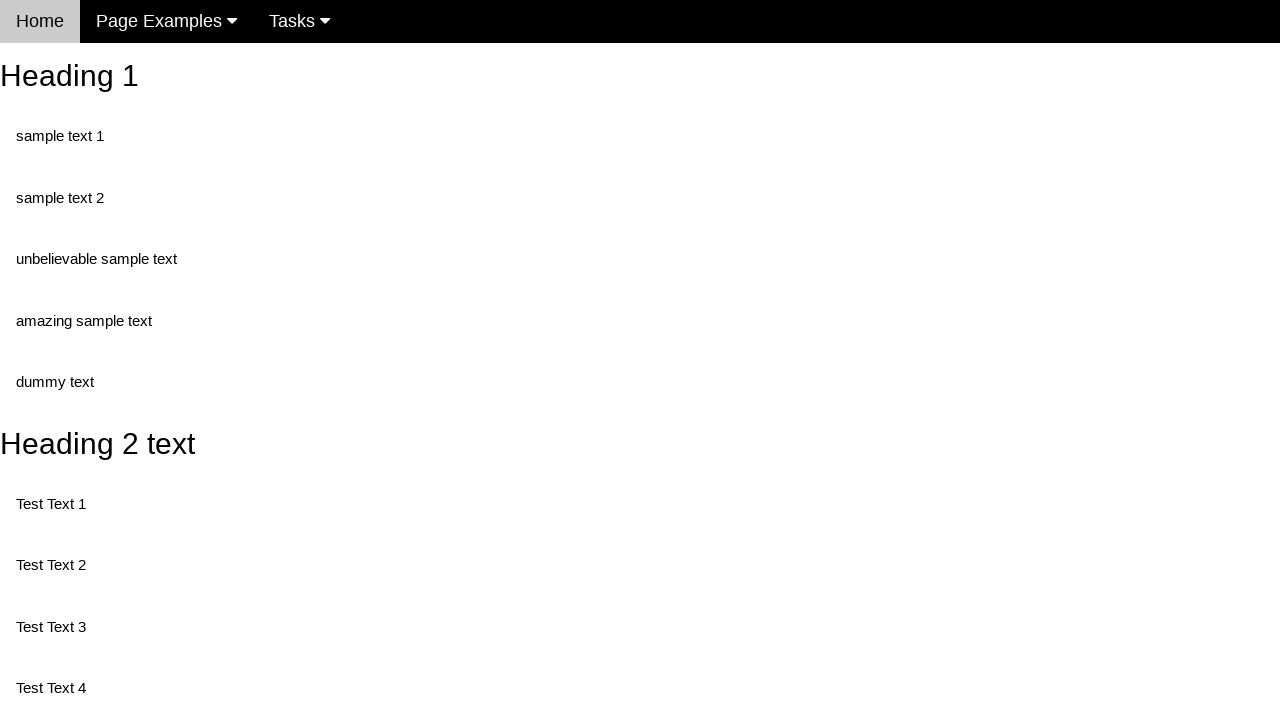

Navigated to locators example page
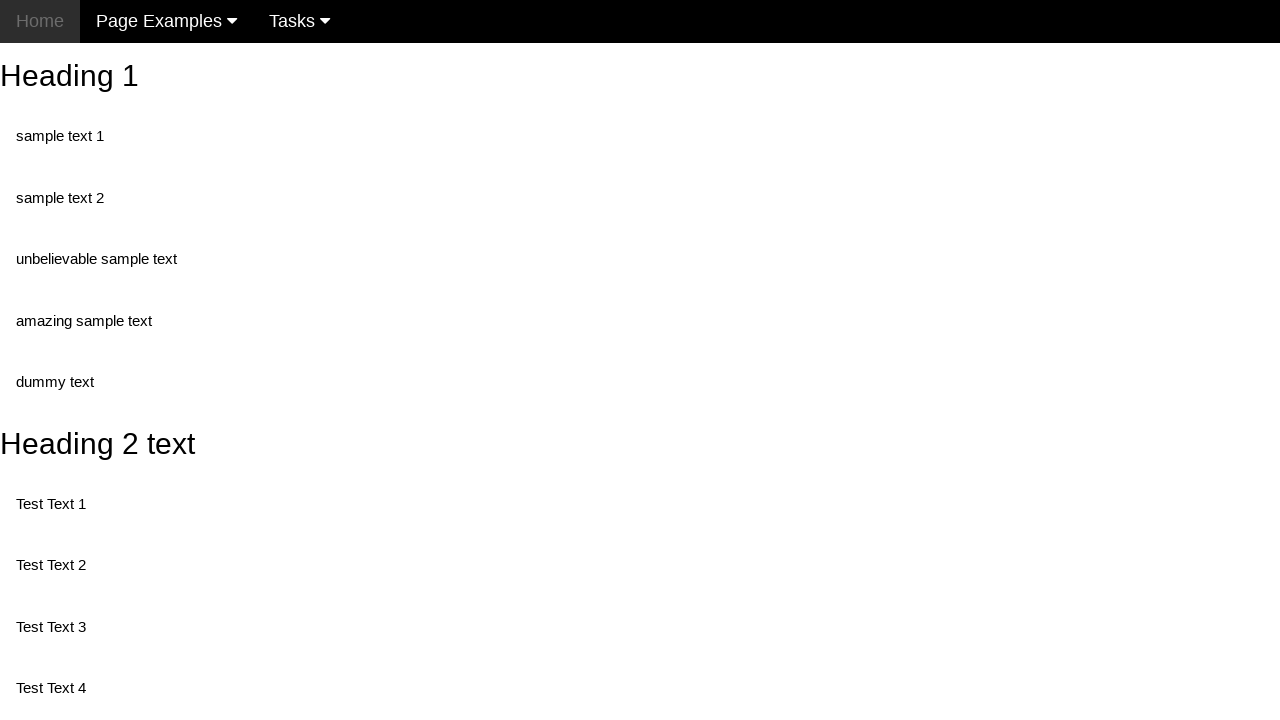

Found element with id 'heading_2' and retrieved text content
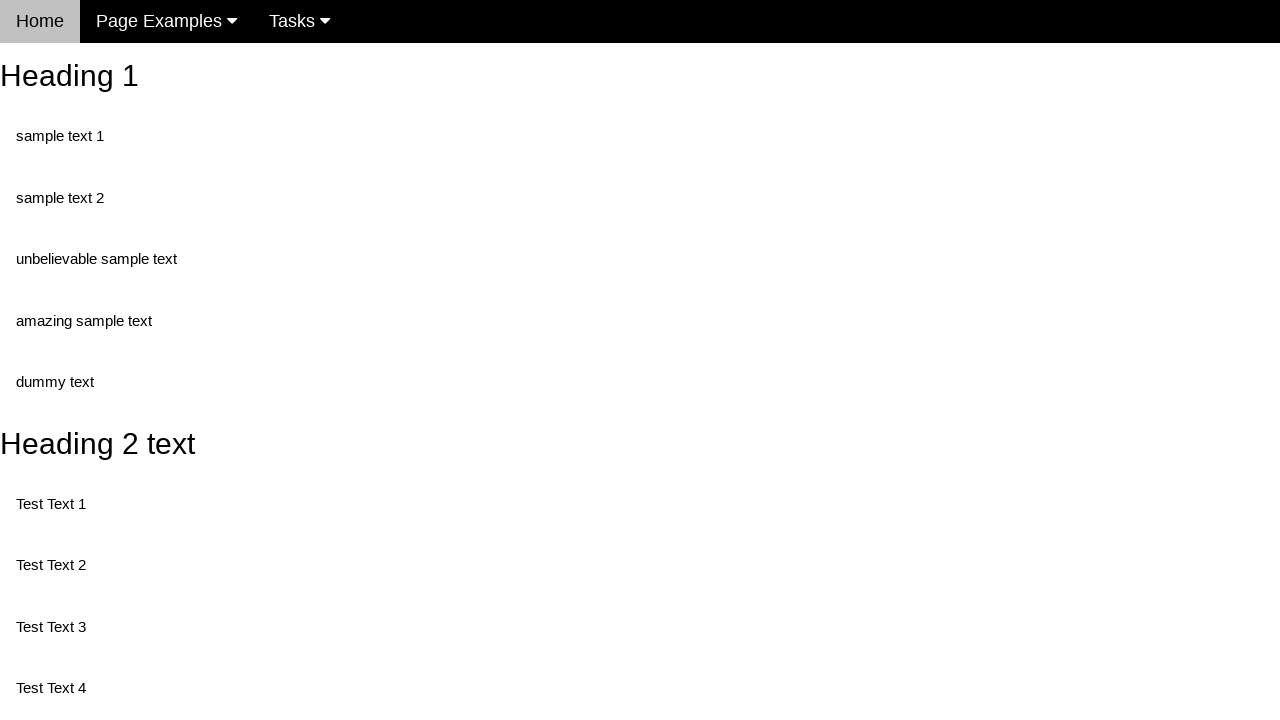

Found element containing text 'Heading 2' and retrieved text content
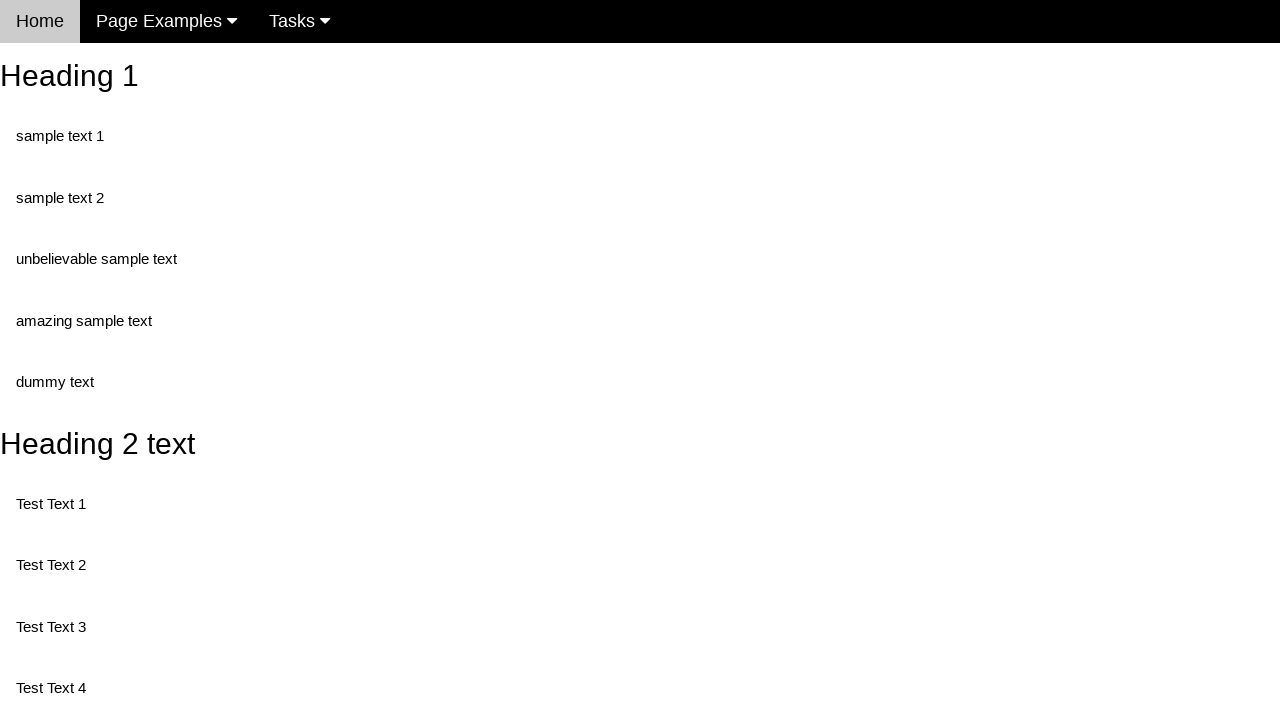

Found first element with class 'test' and retrieved text content
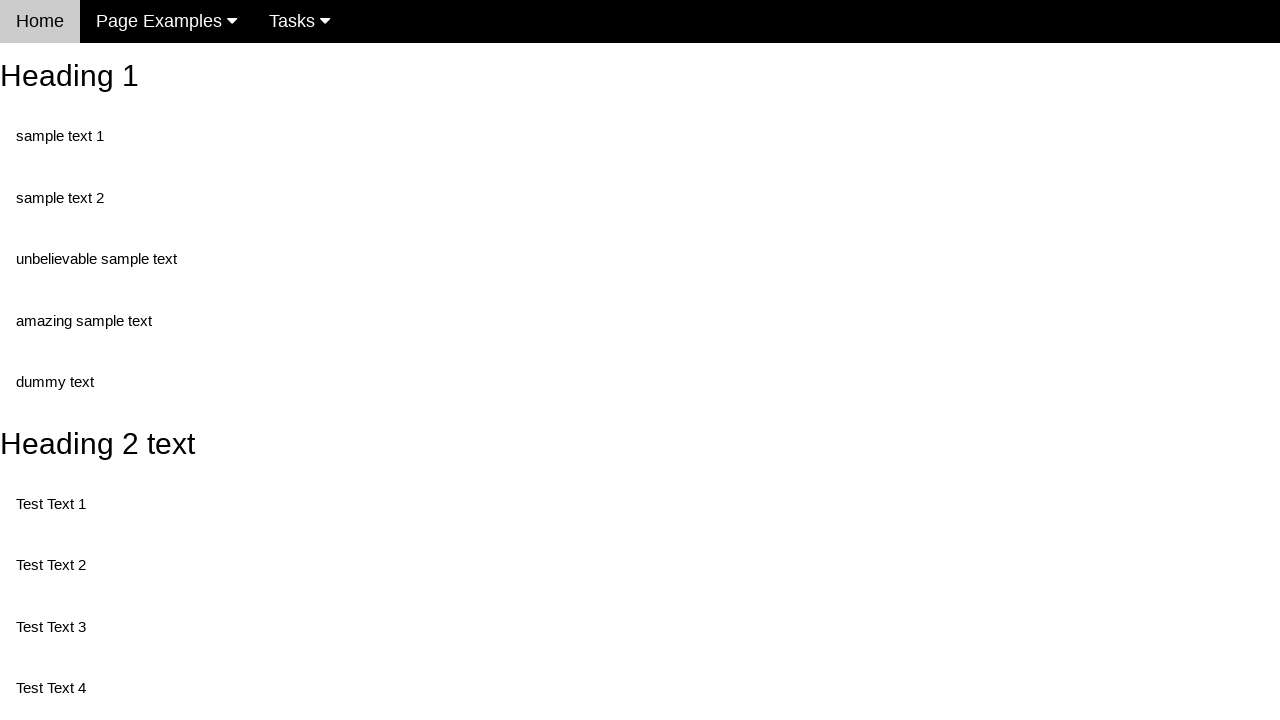

Found element with class 'twoTest' and retrieved text content
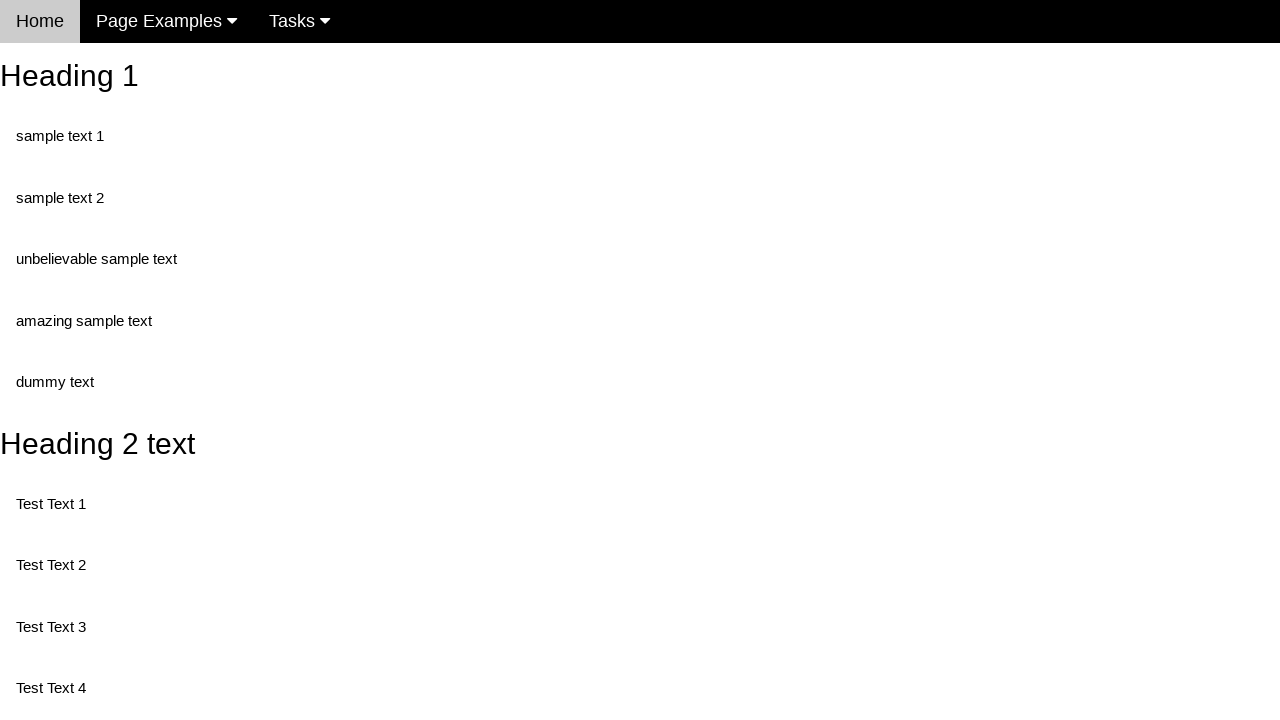

Found first paragraph element with class 'test' inside element with id 'test3' and retrieved text content
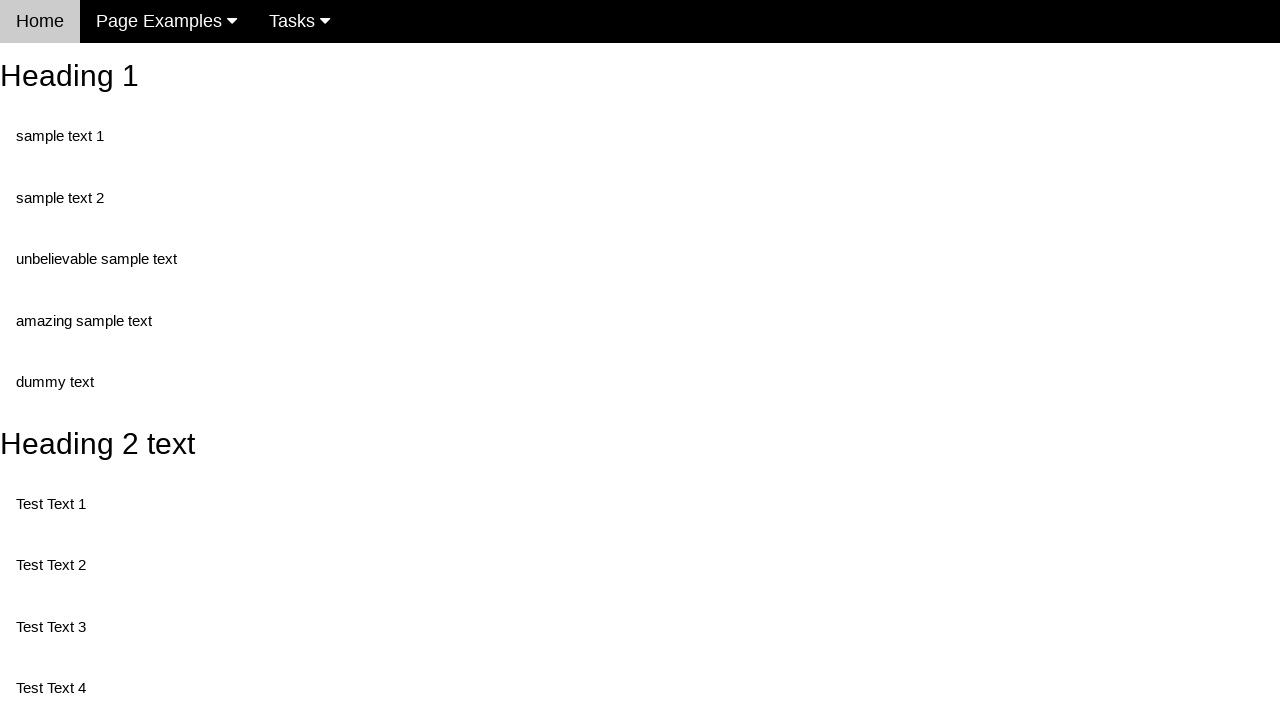

Found element containing text 'Text 4' and retrieved text content
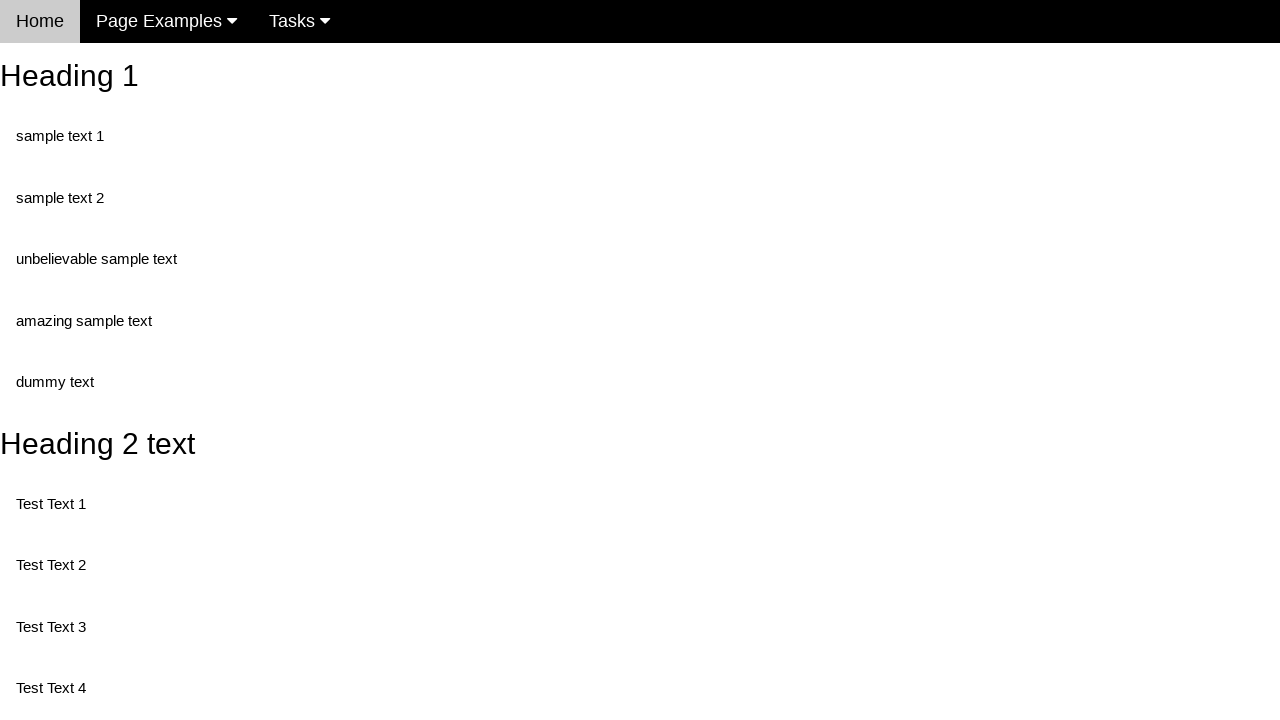

Found element containing text 'Text 5' and retrieved text content
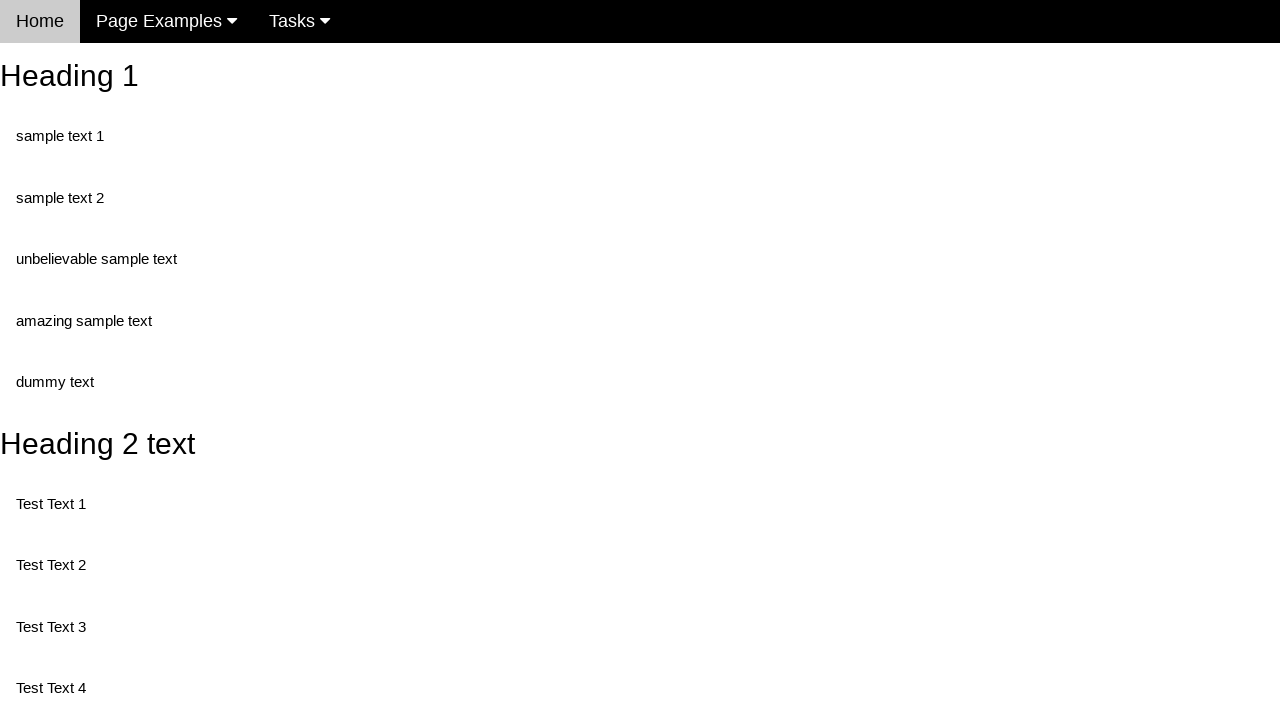

Found element with id 'buttonId' and retrieved value attribute
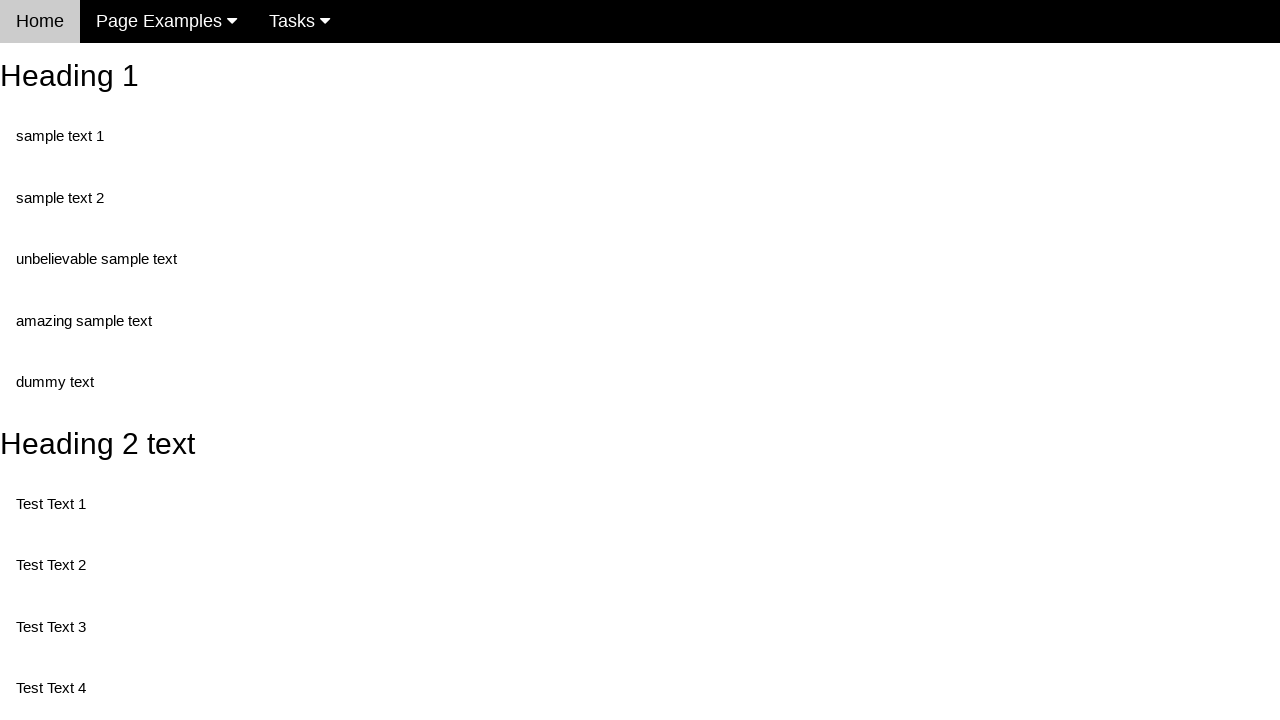

Found second input element and retrieved value attribute
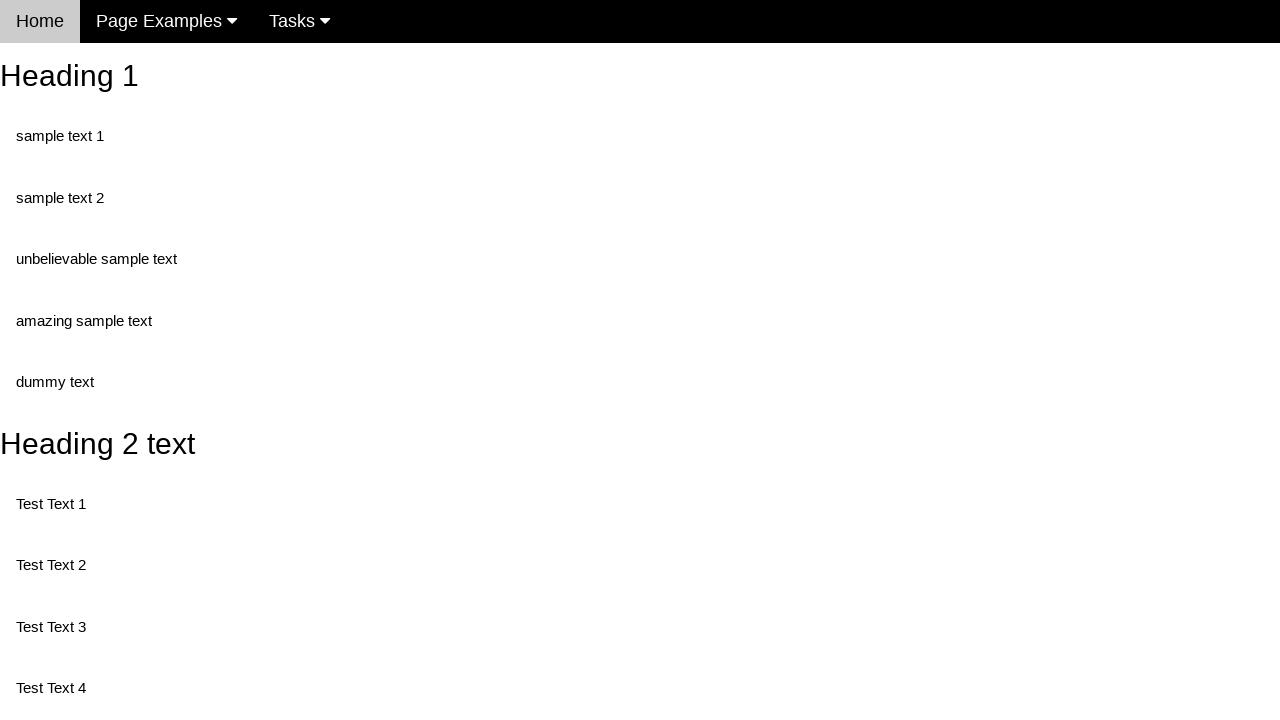

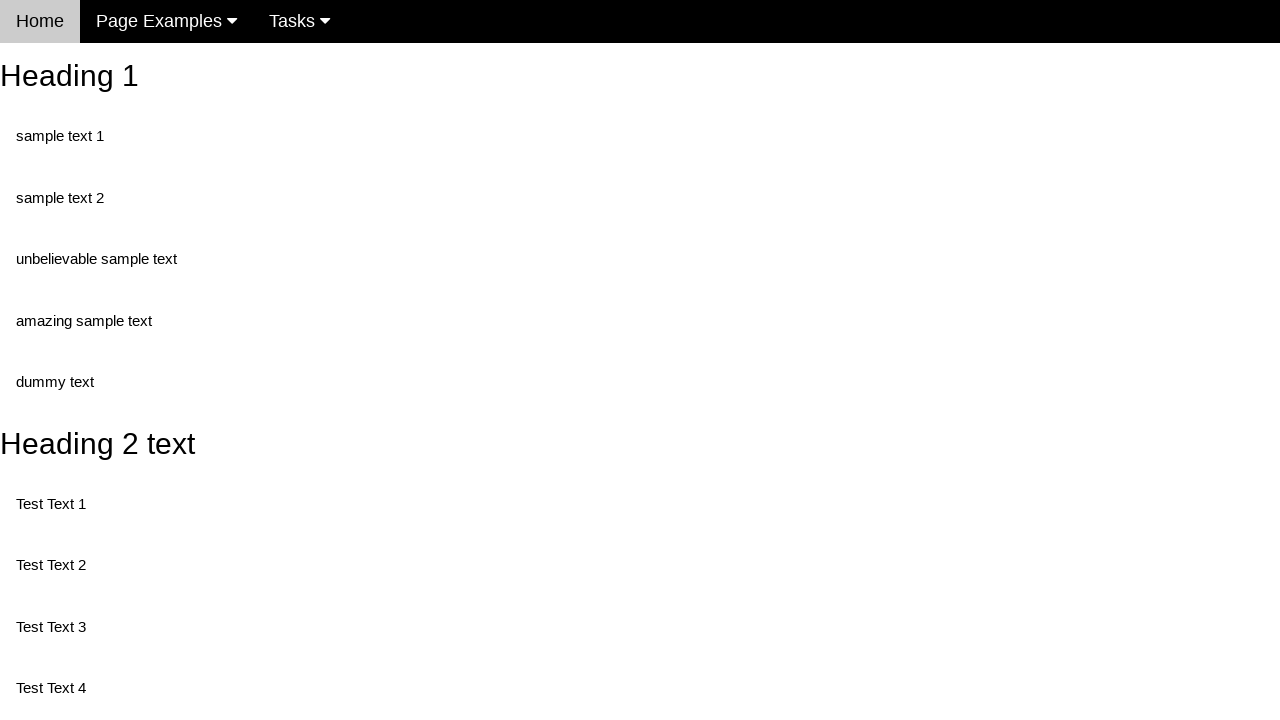